Tests the shopping cart checkout flow by clicking on the cart icon, proceeding to checkout, and placing an order.

Starting URL: https://rahulshettyacademy.com/seleniumPractise/#/

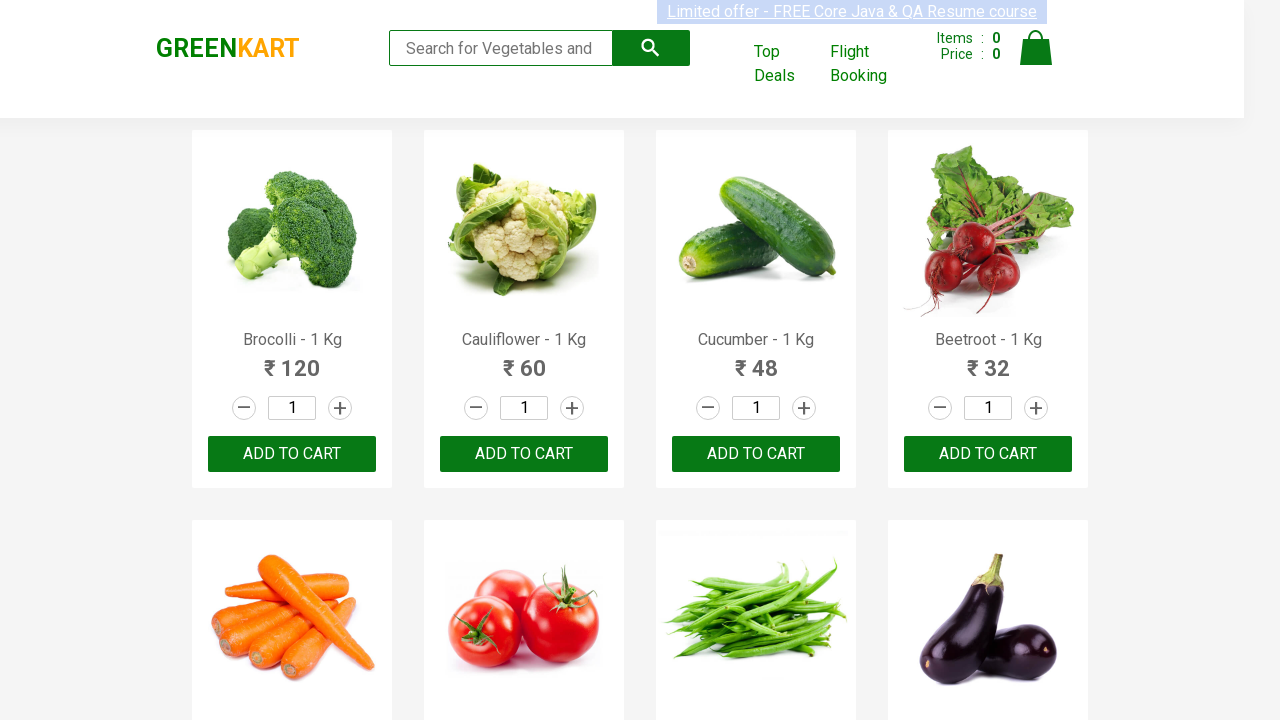

Clicked on cart icon at (1036, 48) on .cart-icon img
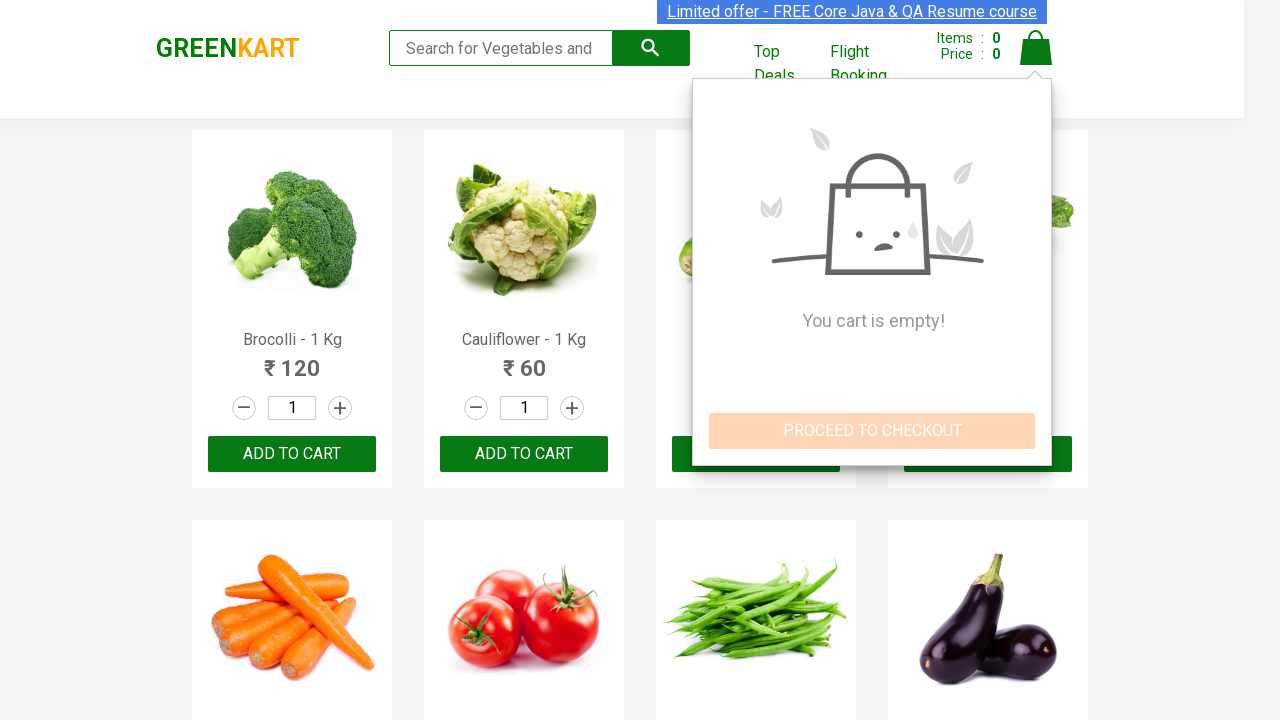

Clicked PROCEED TO CHECKOUT button at (872, 431) on text=PROCEED TO CHECKOUT
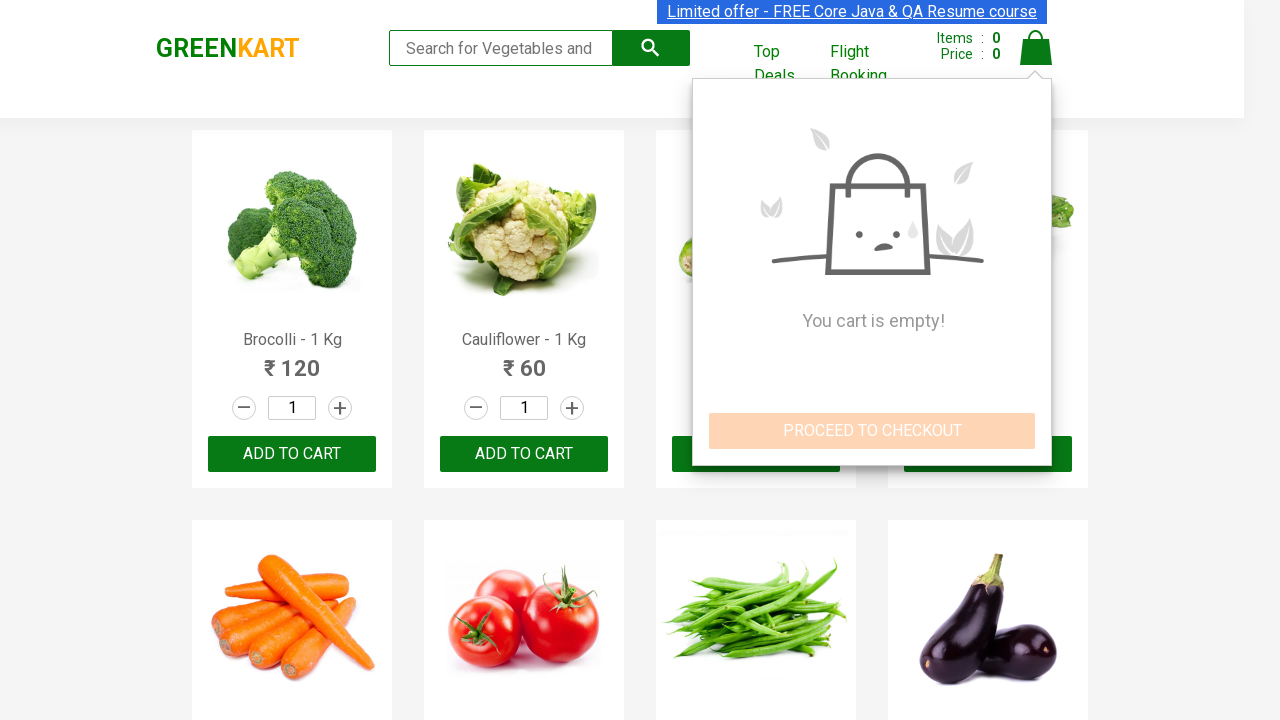

Clicked Place Order button at (1036, 388) on text=Place Order
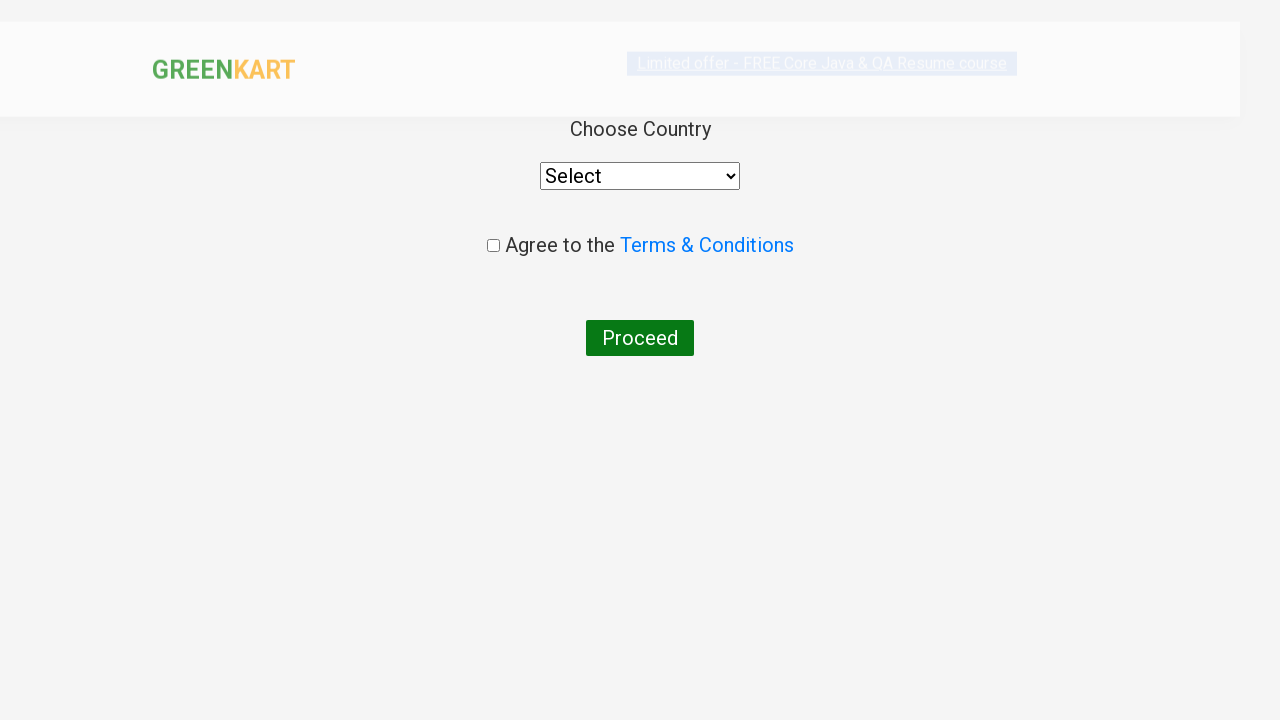

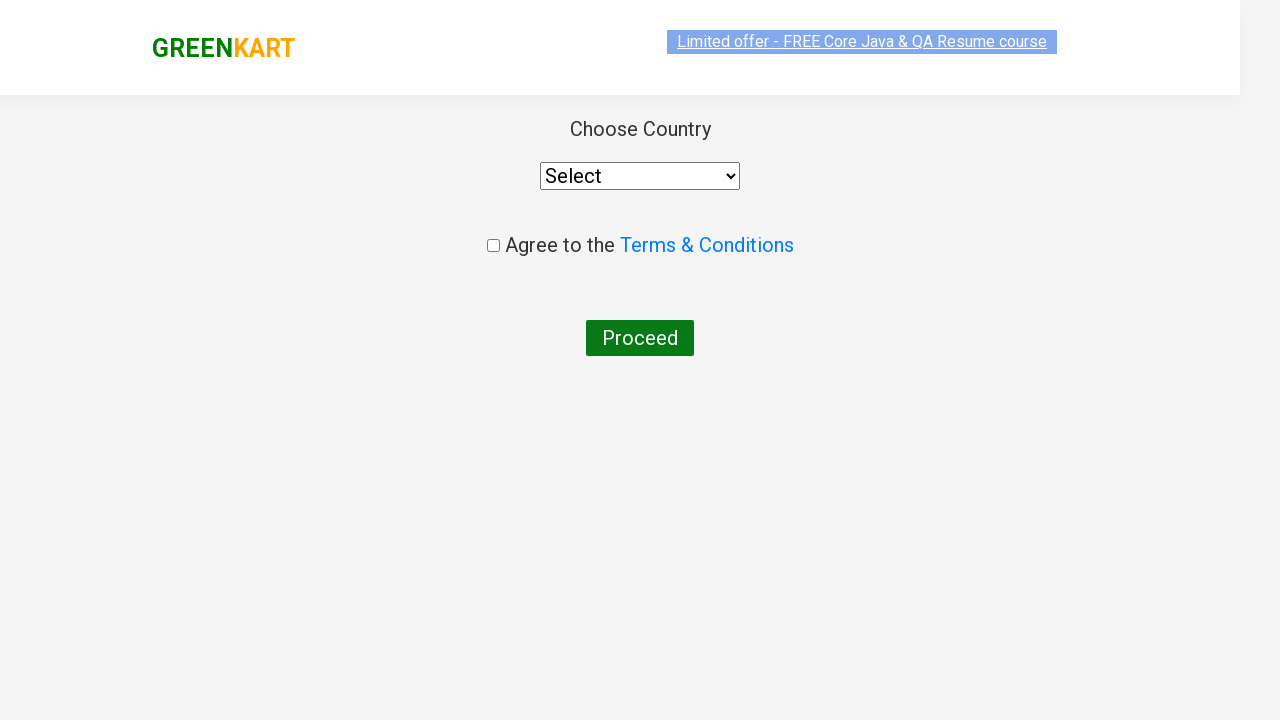